Navigates to Top List and New Comments submenu to verify empty comments

Starting URL: http://www.99-bottles-of-beer.net/

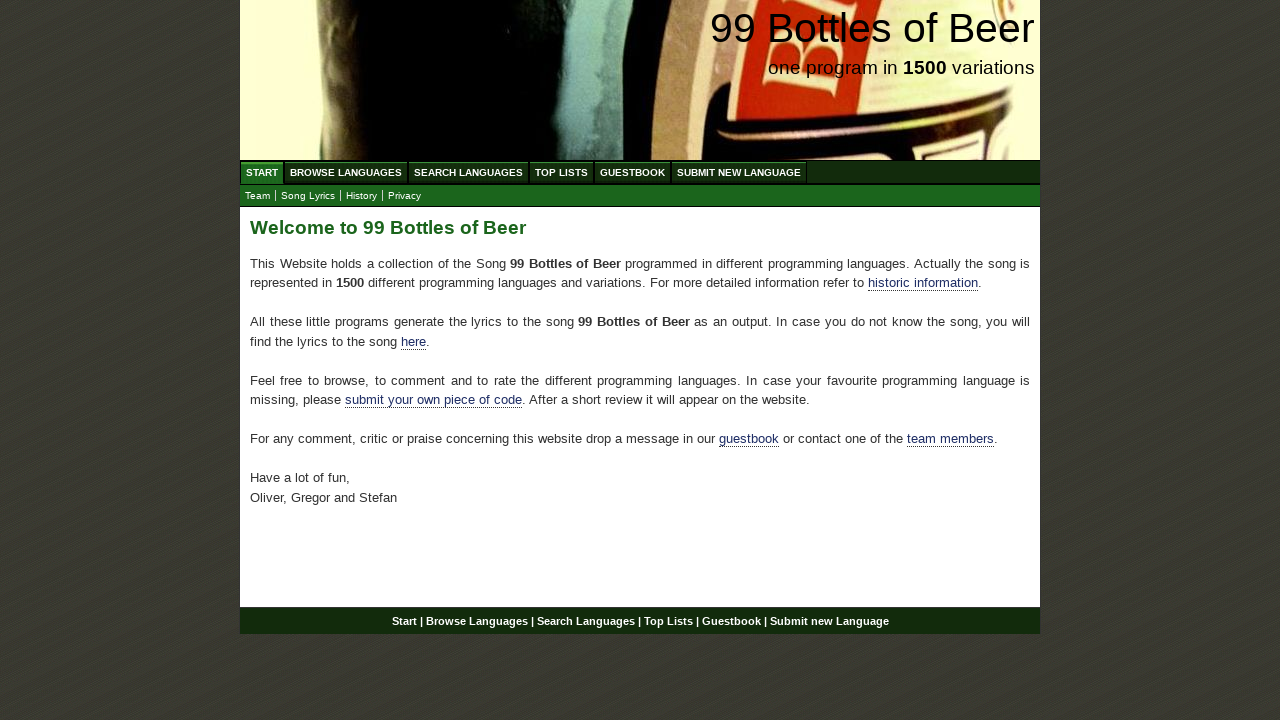

Clicked on Top List menu at (668, 621) on #footer a:nth-child(4)
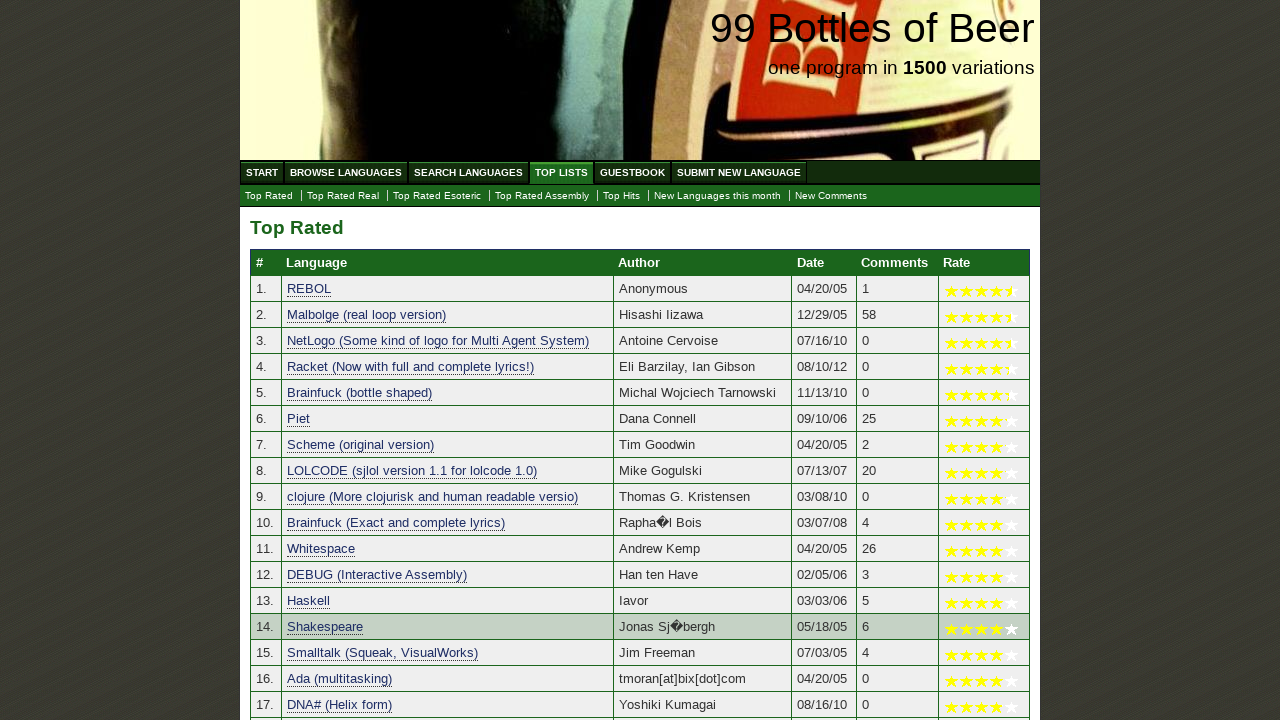

Clicked on New Comments submenu at (831, 196) on #submenu li:last-child
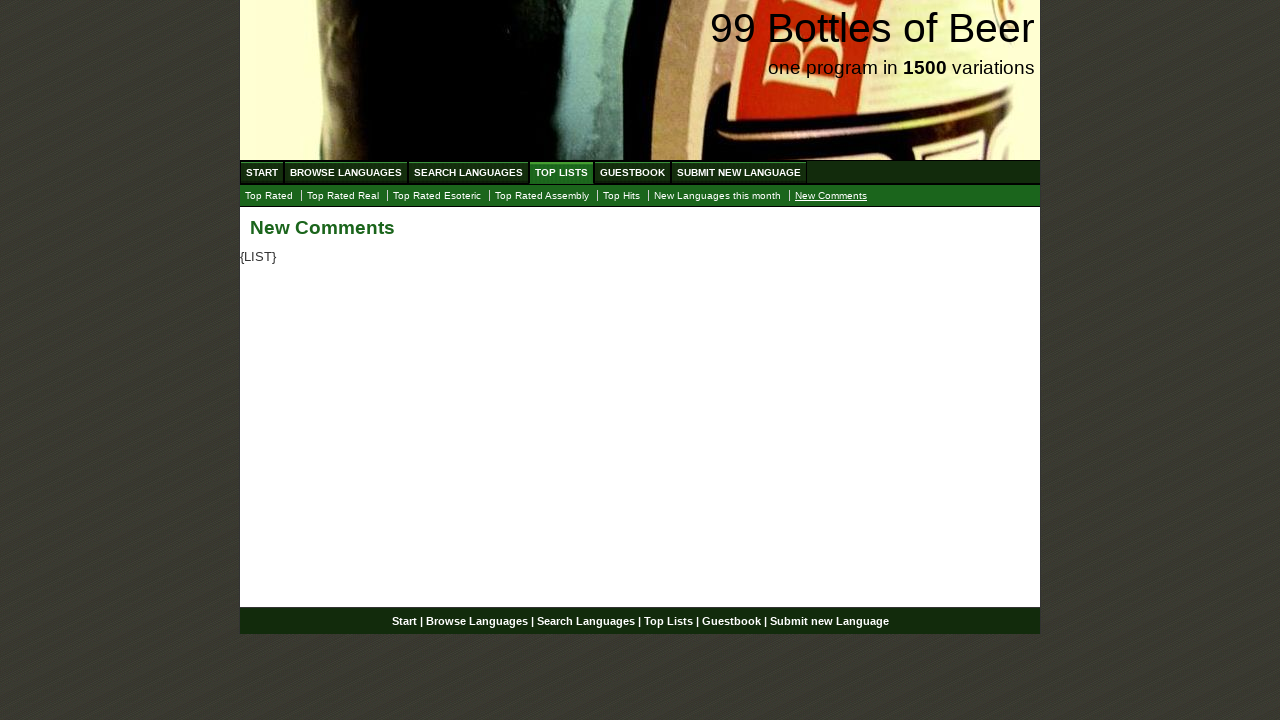

Retrieved text content from main paragraph element
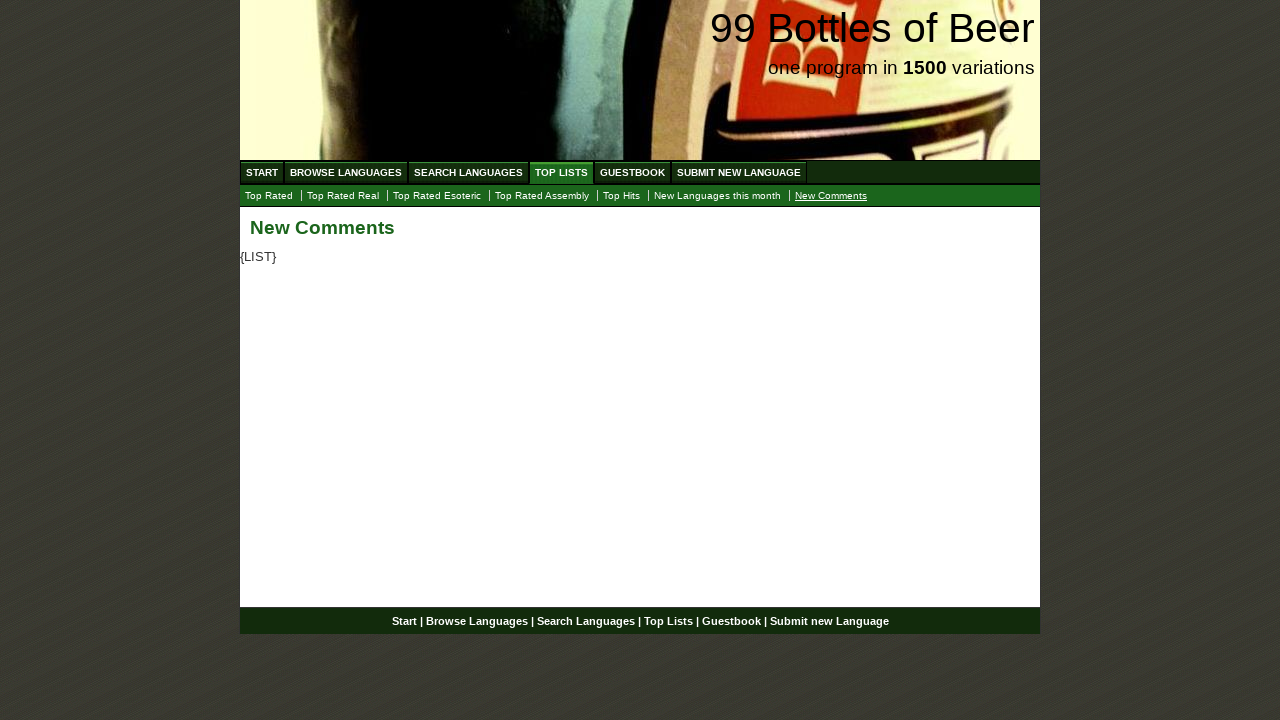

Verified that comments section is empty
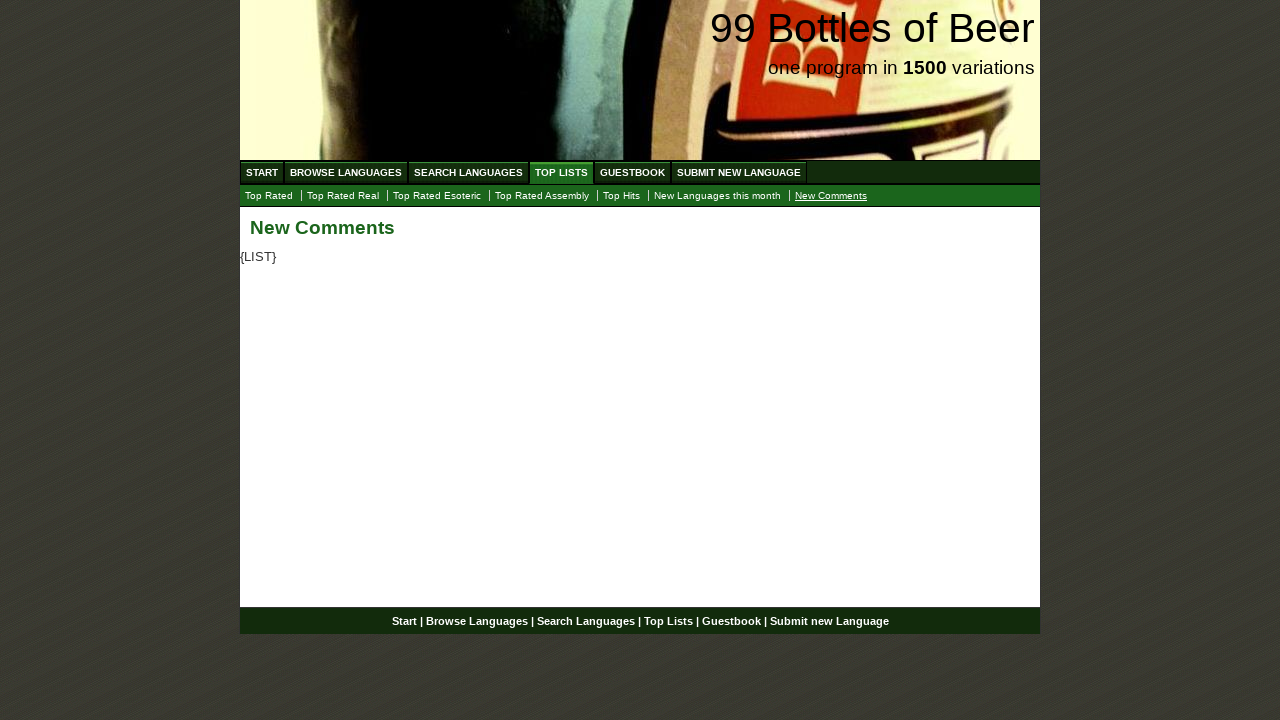

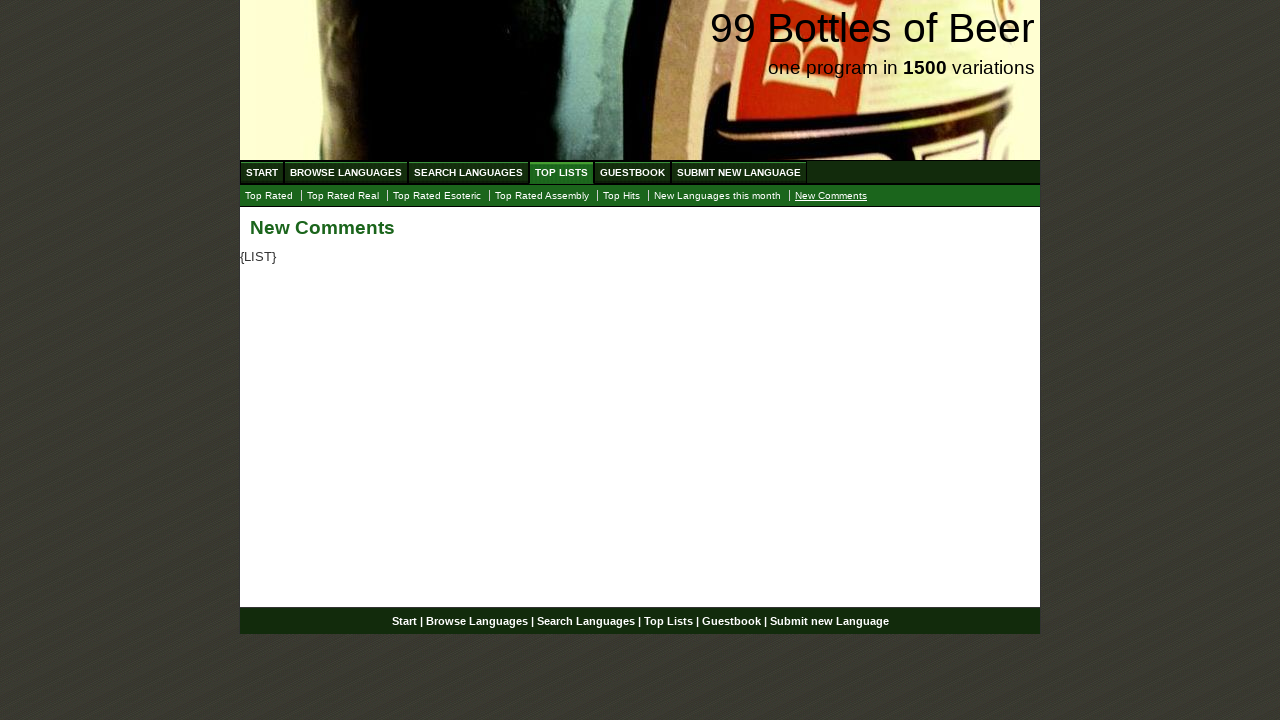